Validates that the password input box is displayed on the login page

Starting URL: https://www.guvi.in/sign-in/

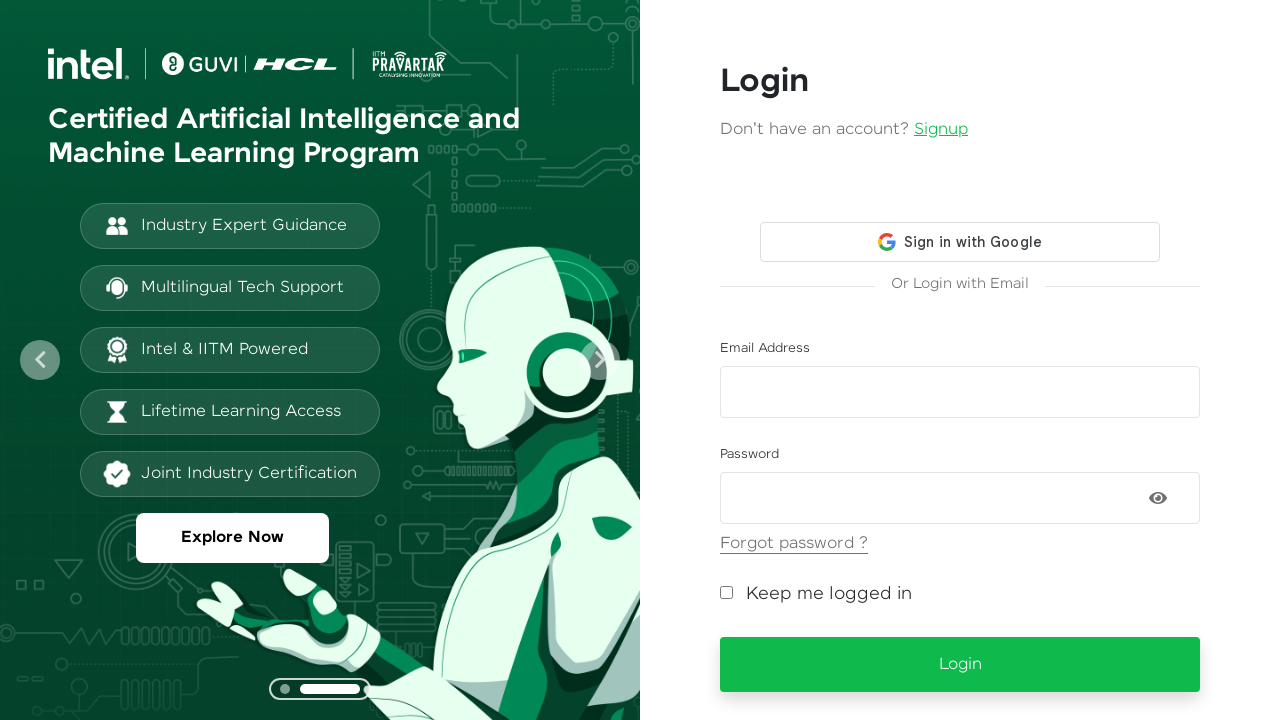

Navigated to GUVI sign-in page
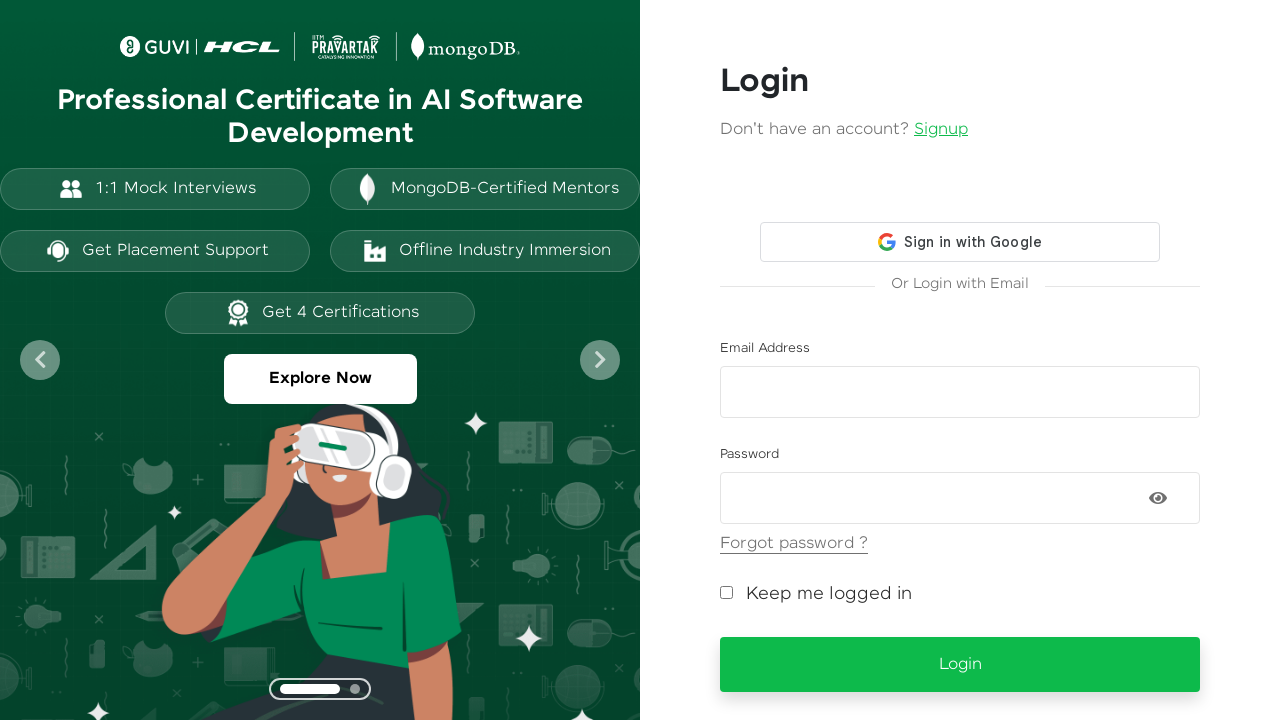

Located password input box element
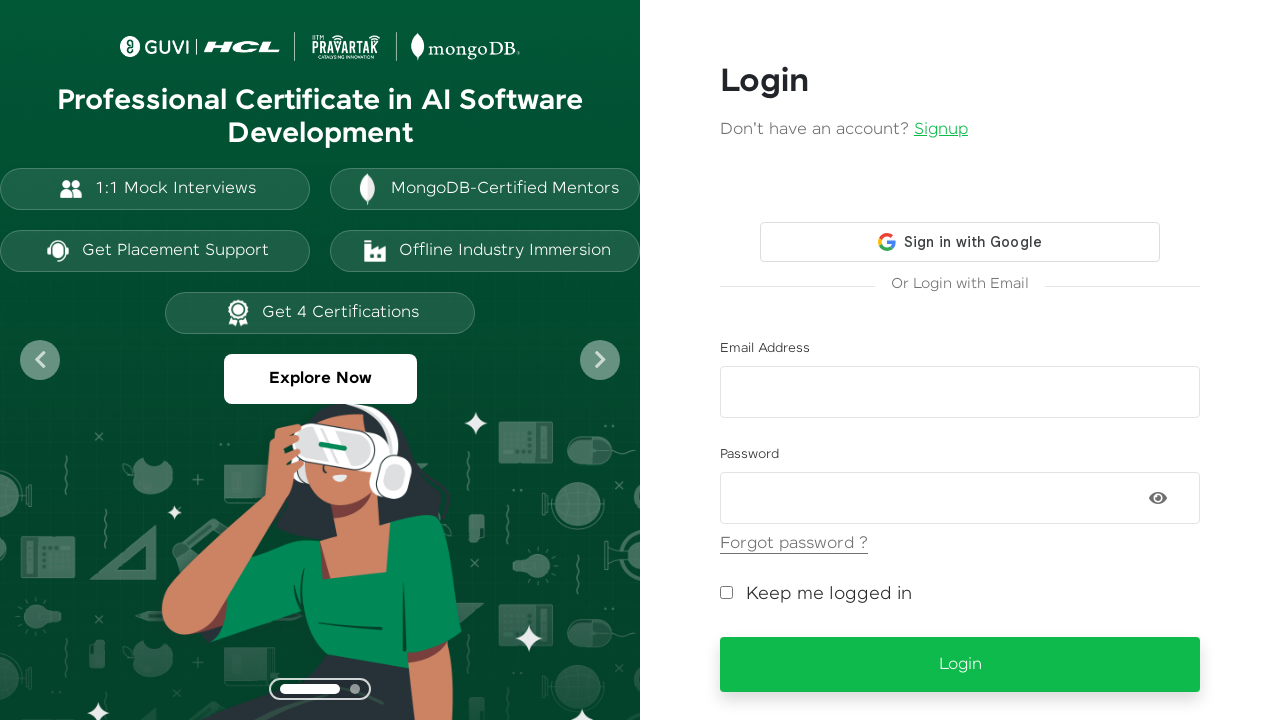

Validated that password input box is visible on login page
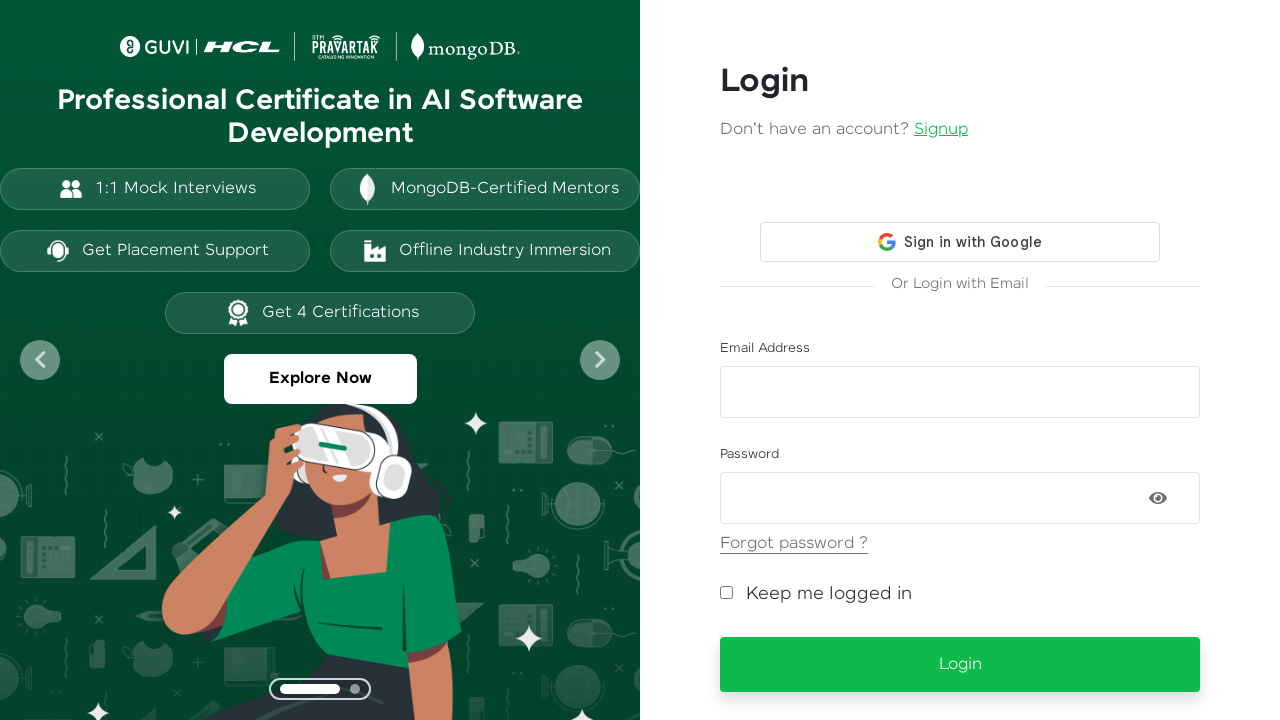

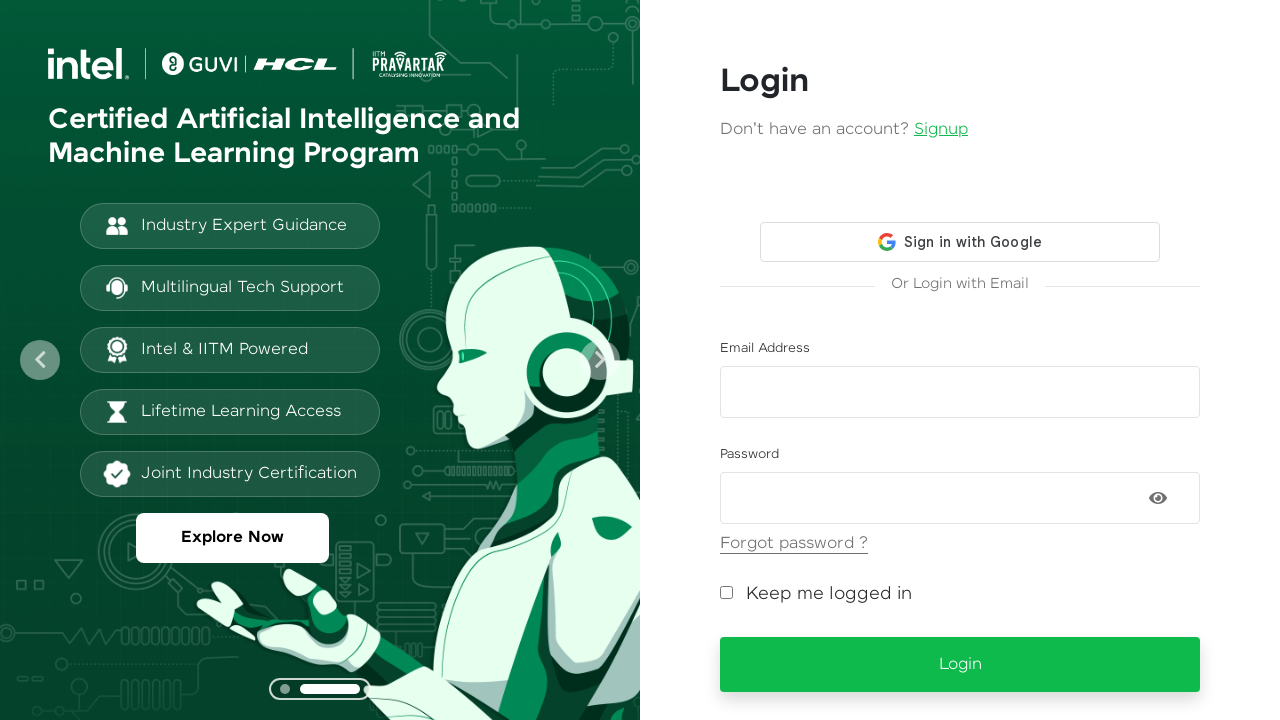